Creates 5 todos, hovers over the first one to reveal the delete button, and deletes it

Starting URL: https://todomvc.com/examples/react/dist/

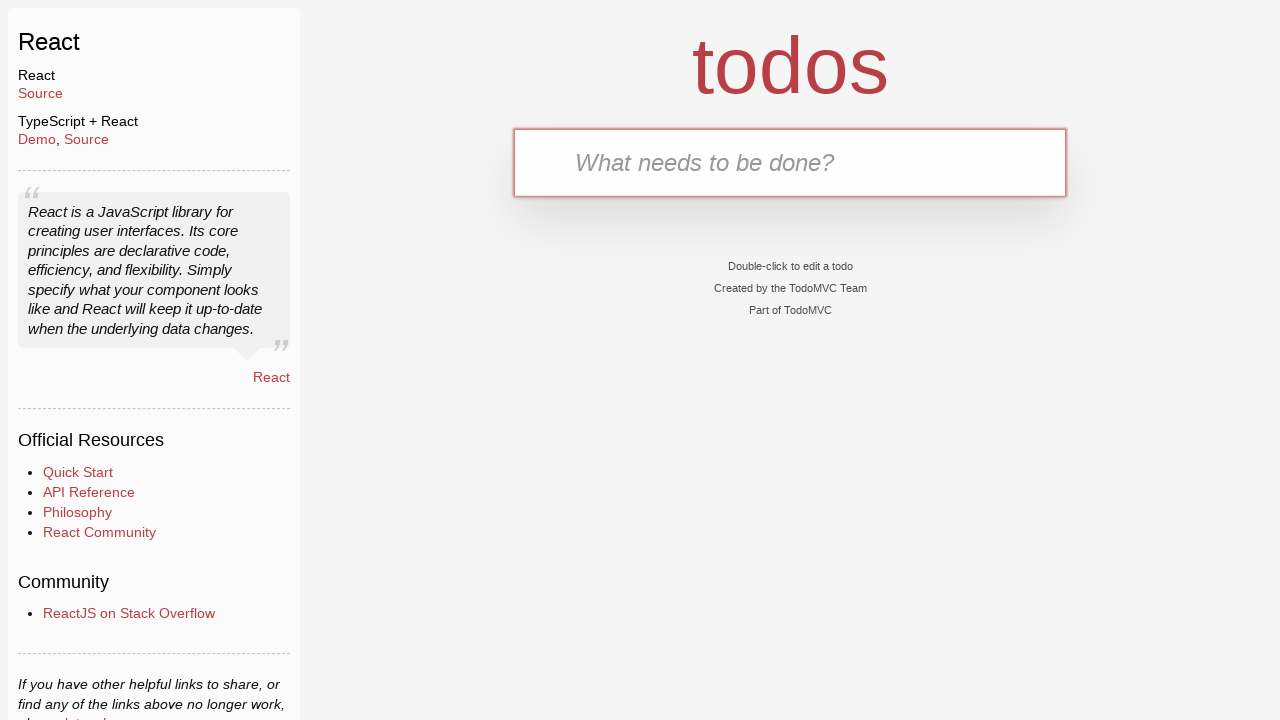

Todo input field loaded
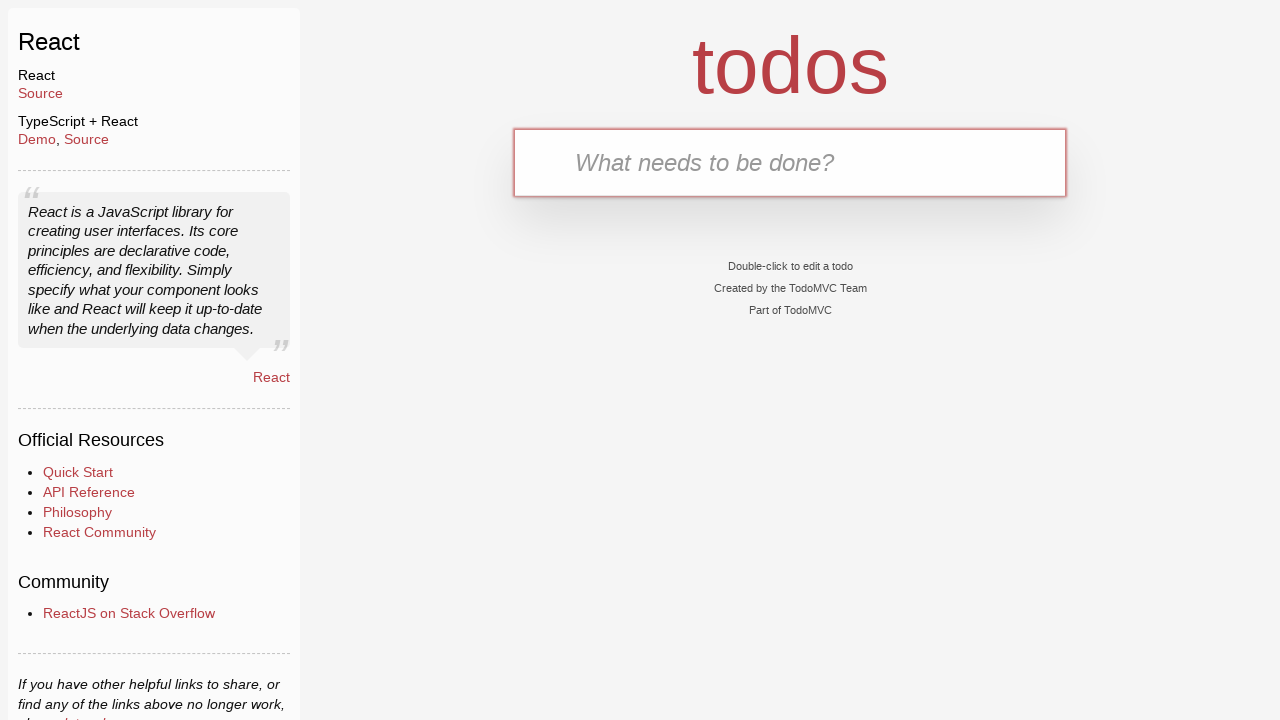

Filled todo input with 'ABCDE' on #todo-input
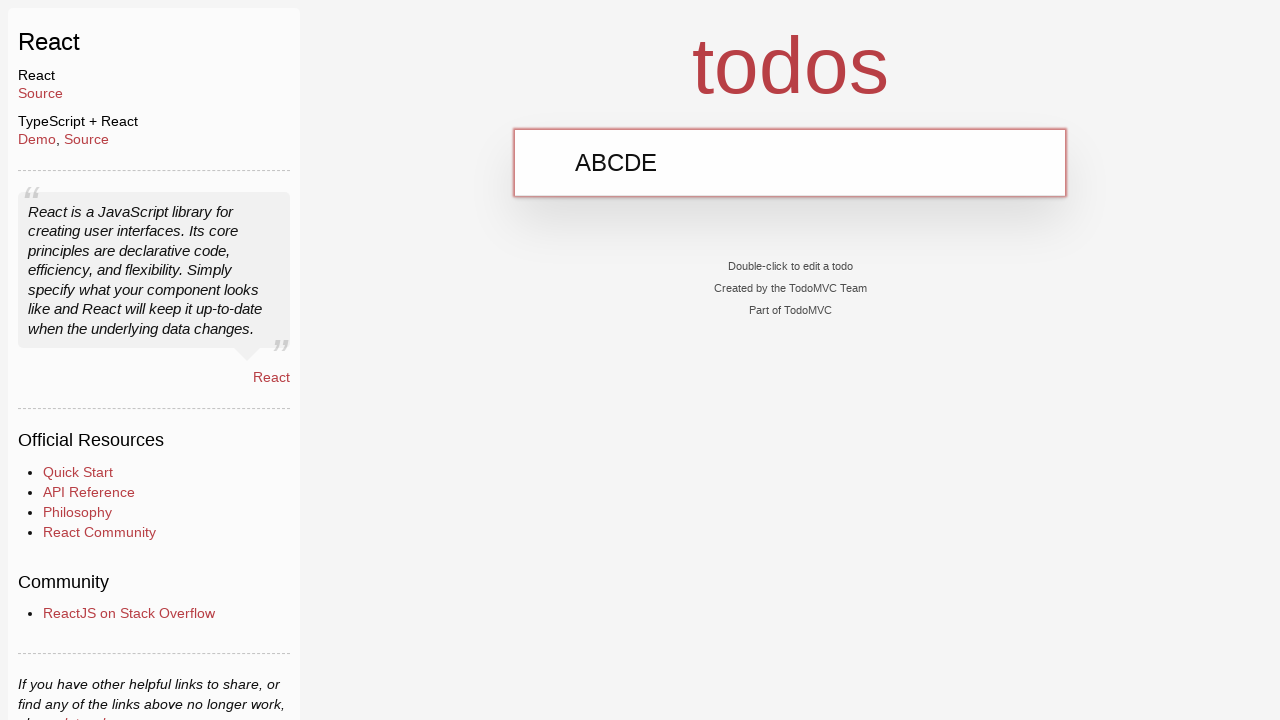

Pressed Enter to create todo 'ABCDE' on #todo-input
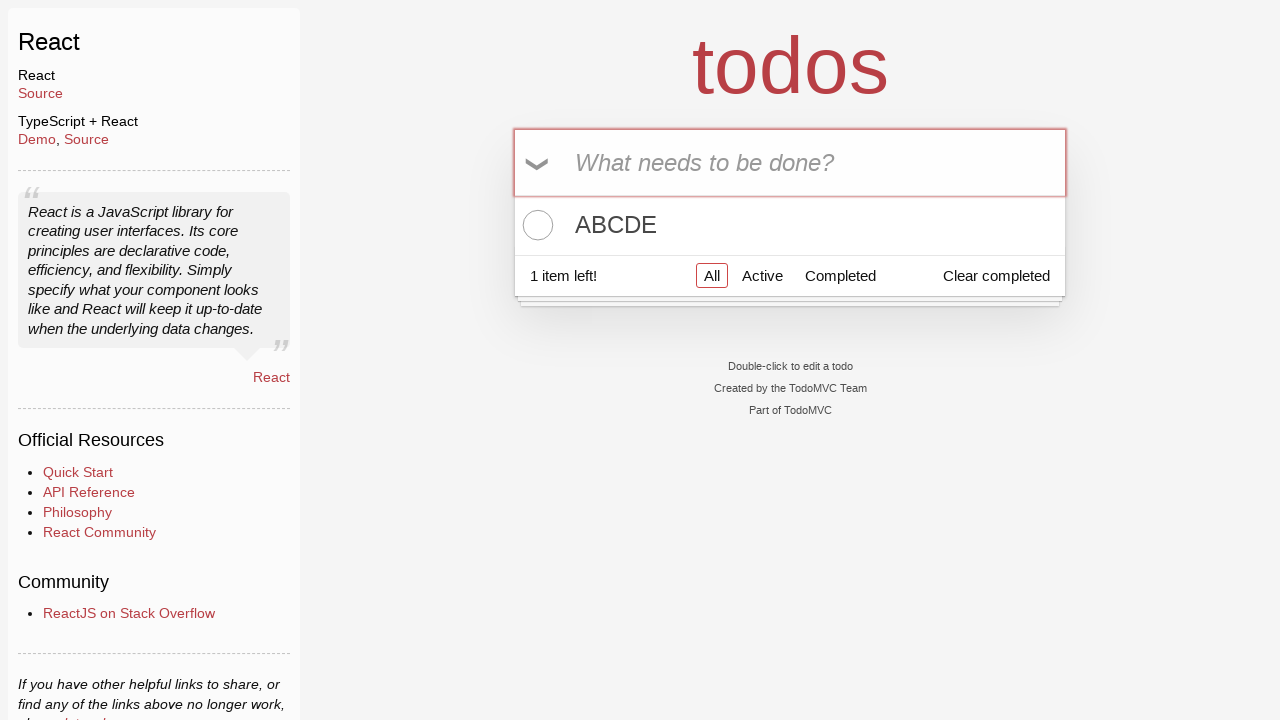

Todo input field loaded
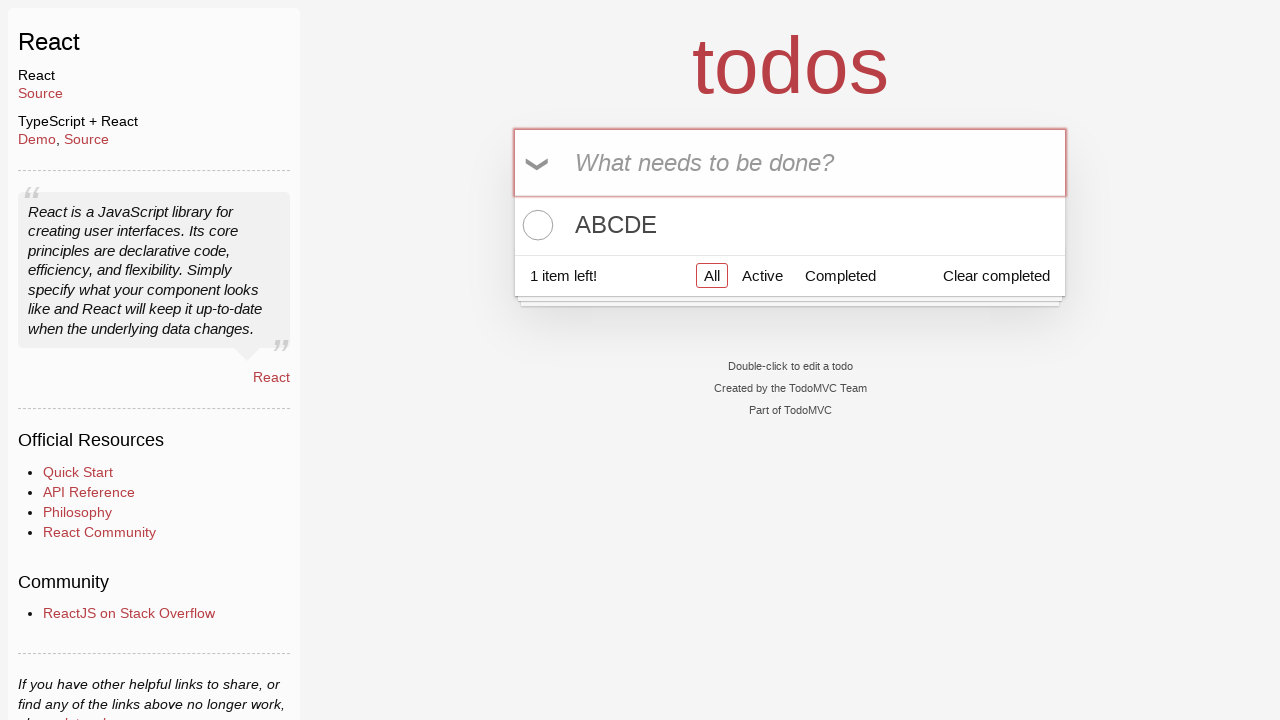

Filled todo input with 'BCDEA' on #todo-input
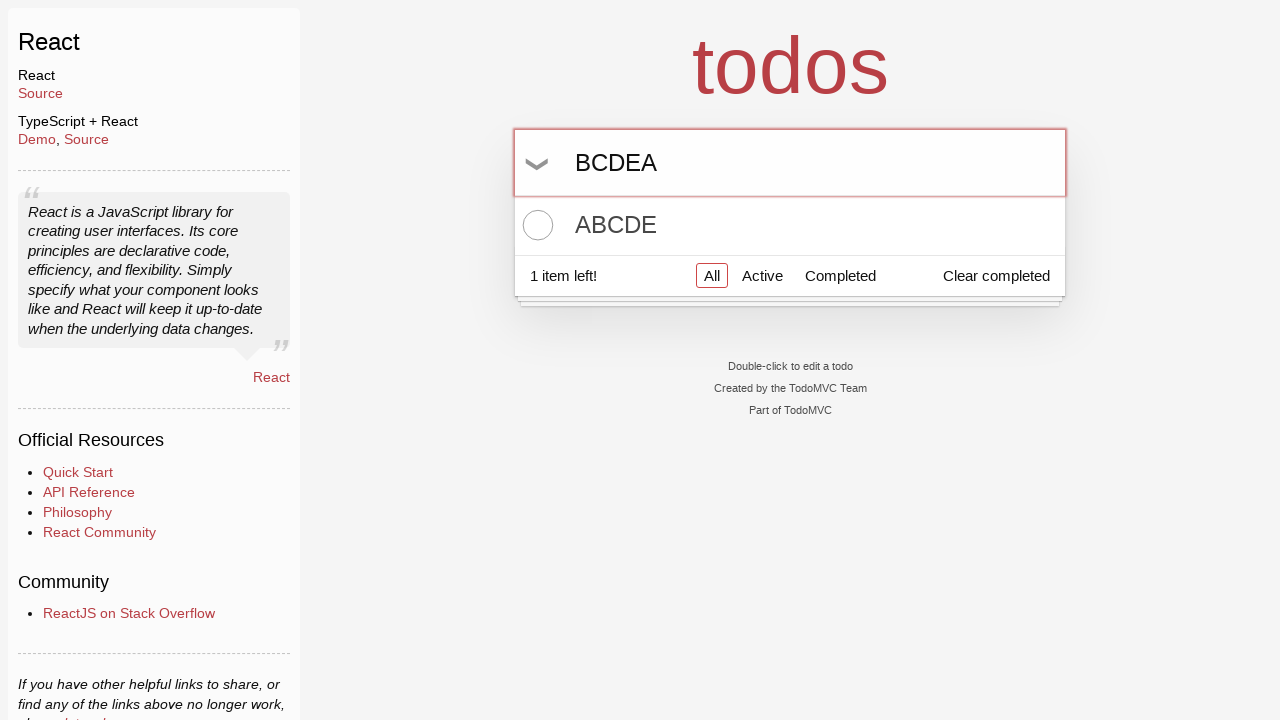

Pressed Enter to create todo 'BCDEA' on #todo-input
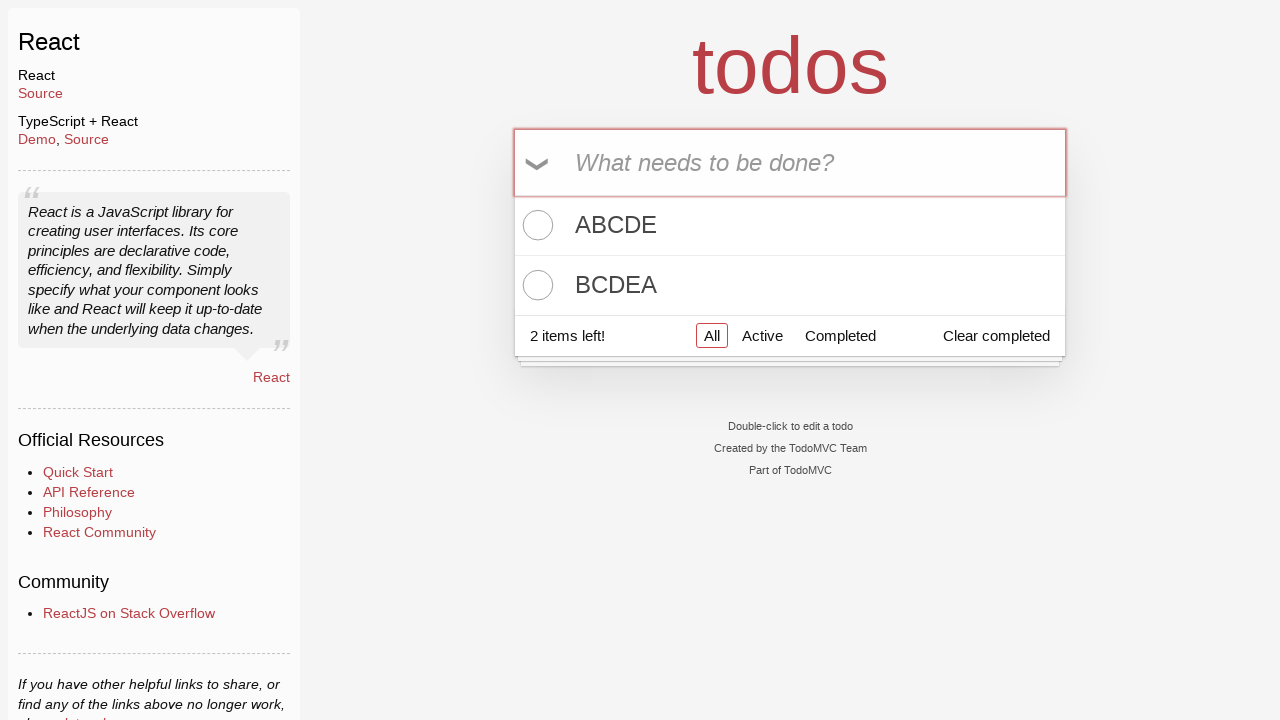

Todo input field loaded
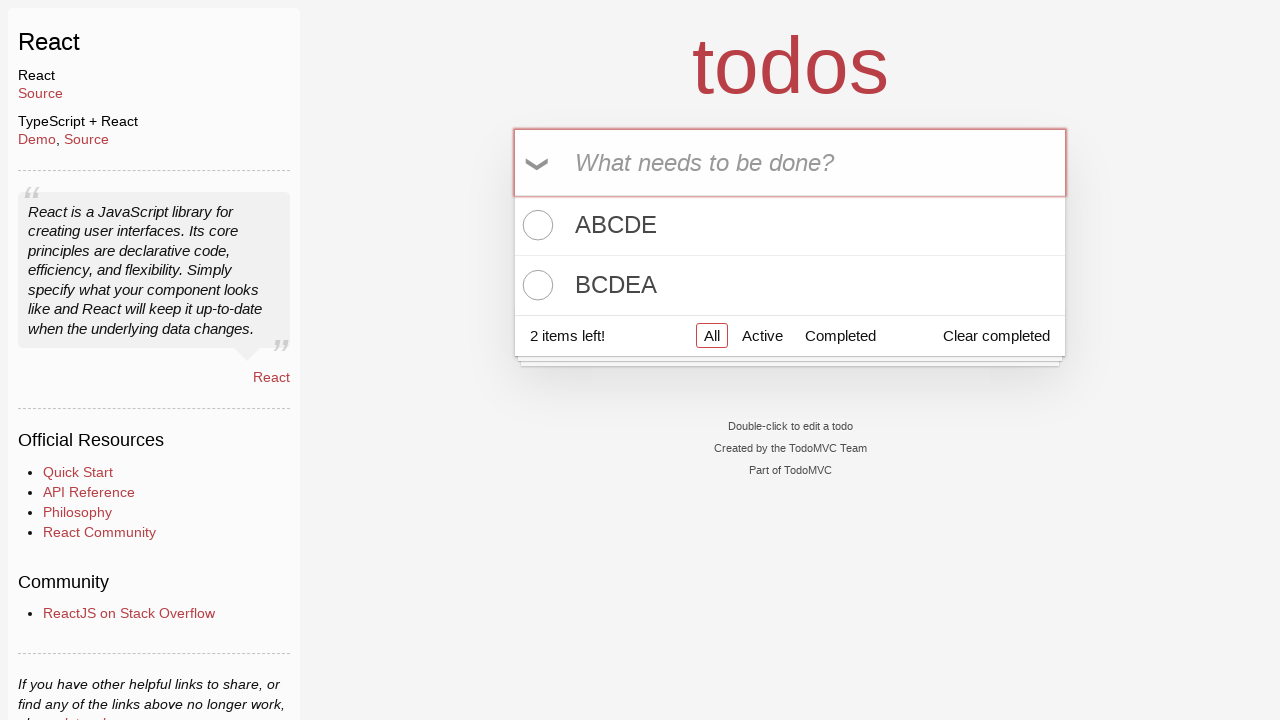

Filled todo input with 'CDEAB' on #todo-input
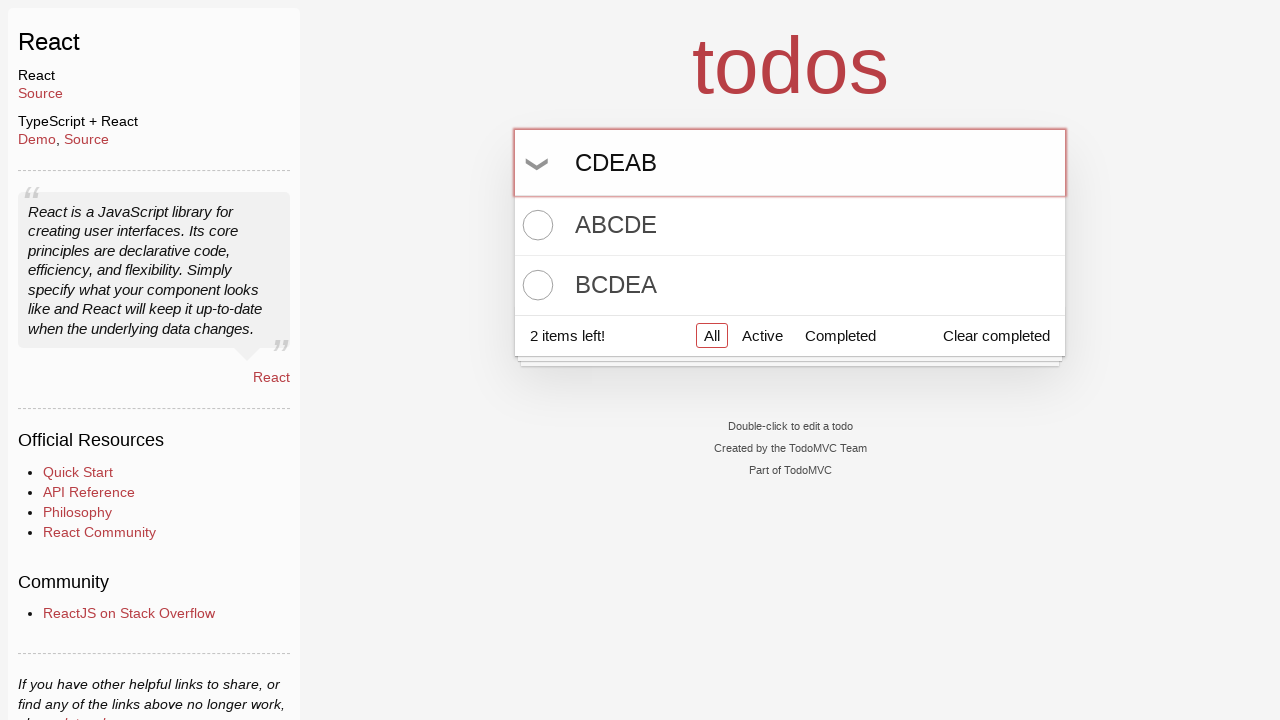

Pressed Enter to create todo 'CDEAB' on #todo-input
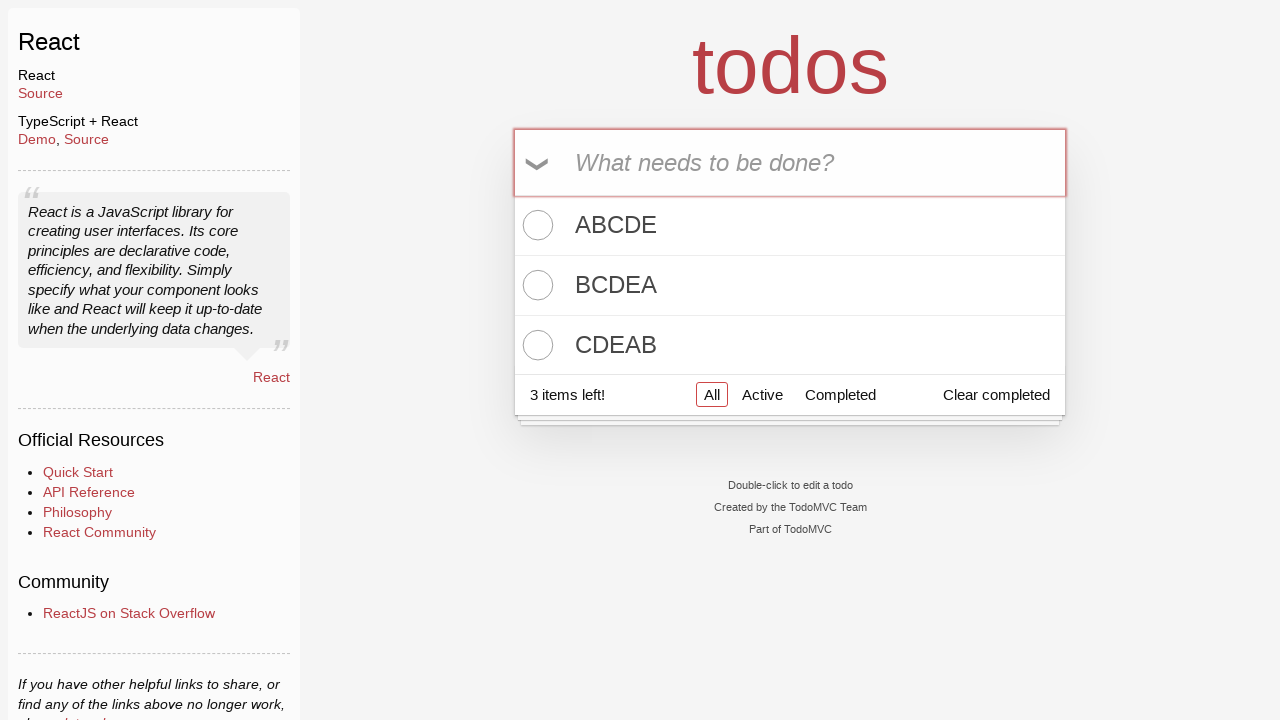

Todo input field loaded
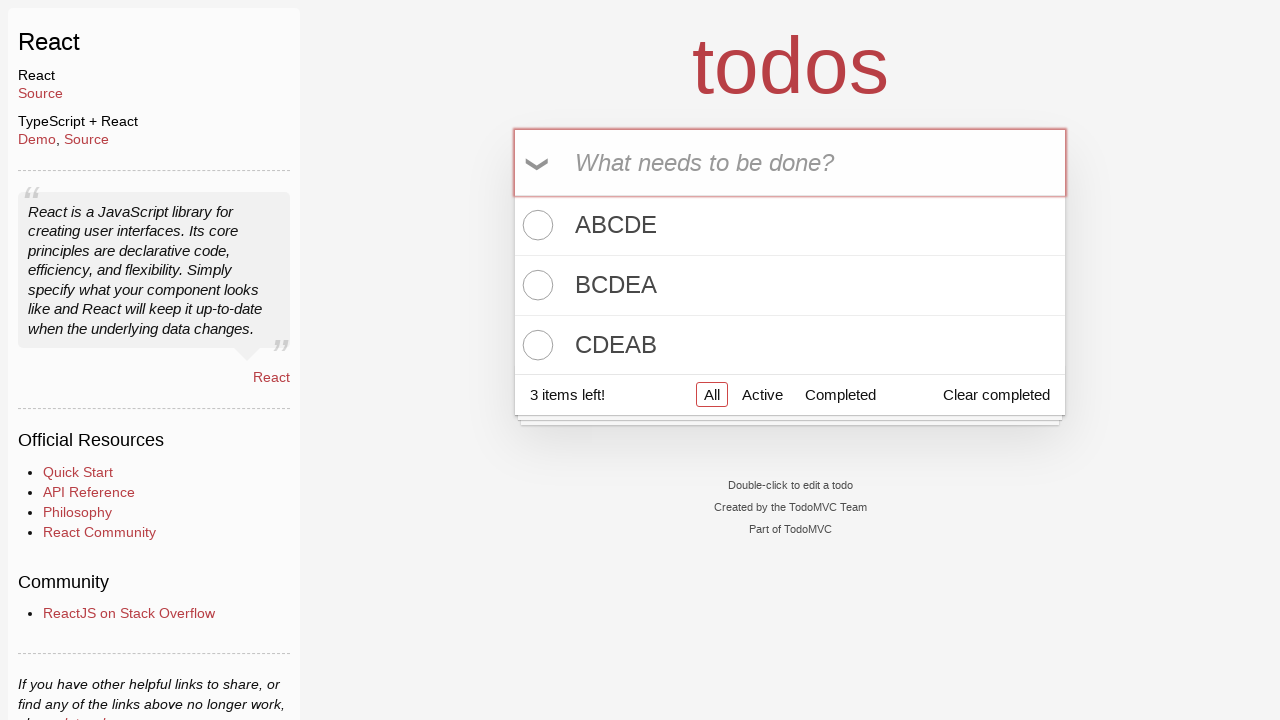

Filled todo input with 'DEABC' on #todo-input
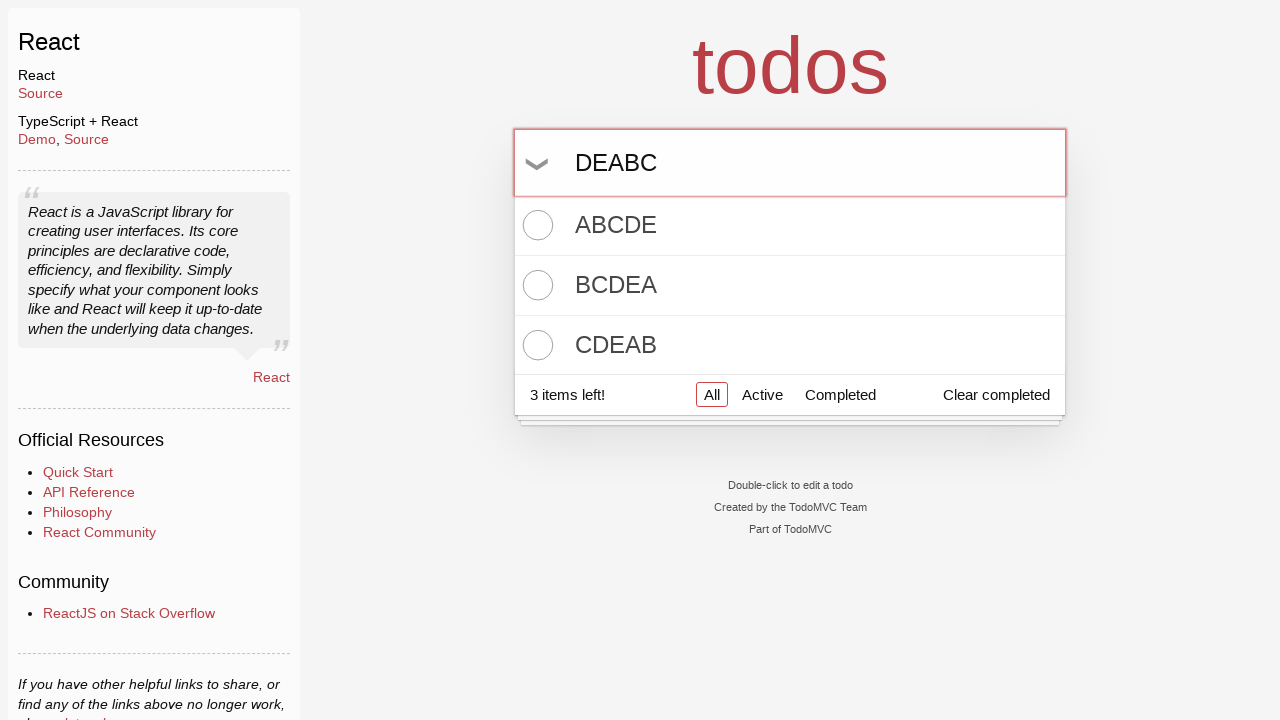

Pressed Enter to create todo 'DEABC' on #todo-input
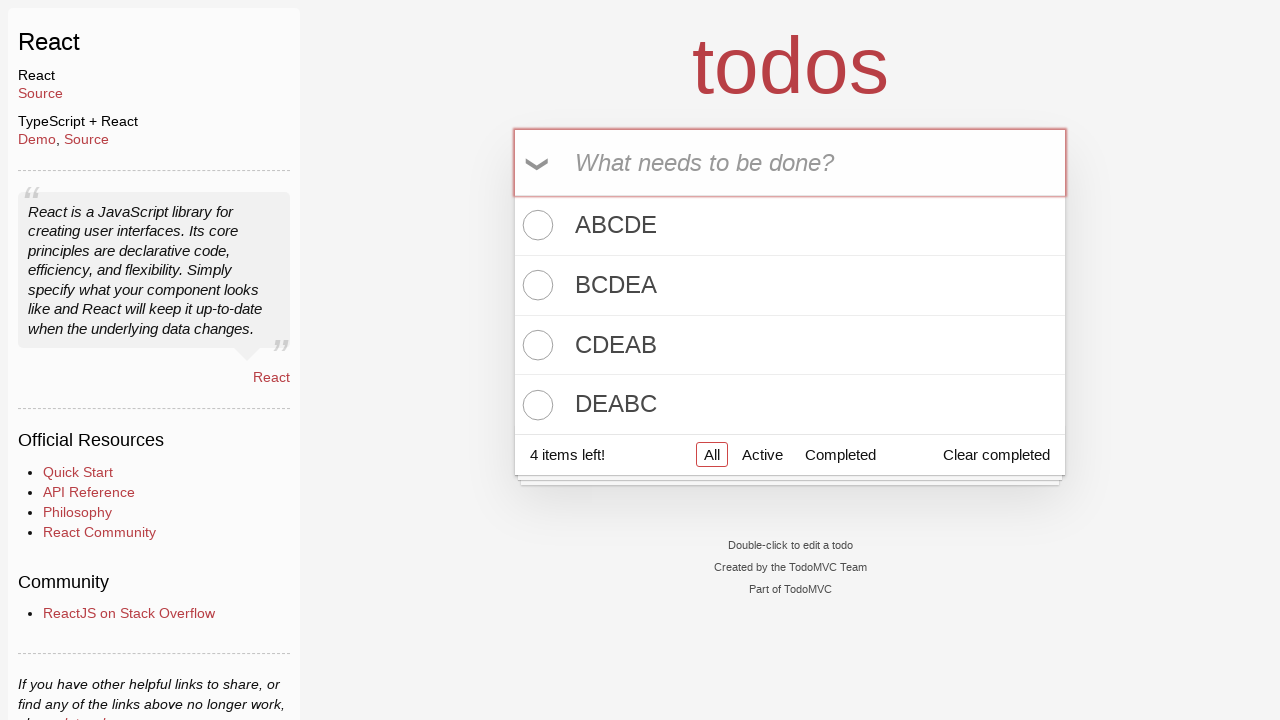

Todo input field loaded
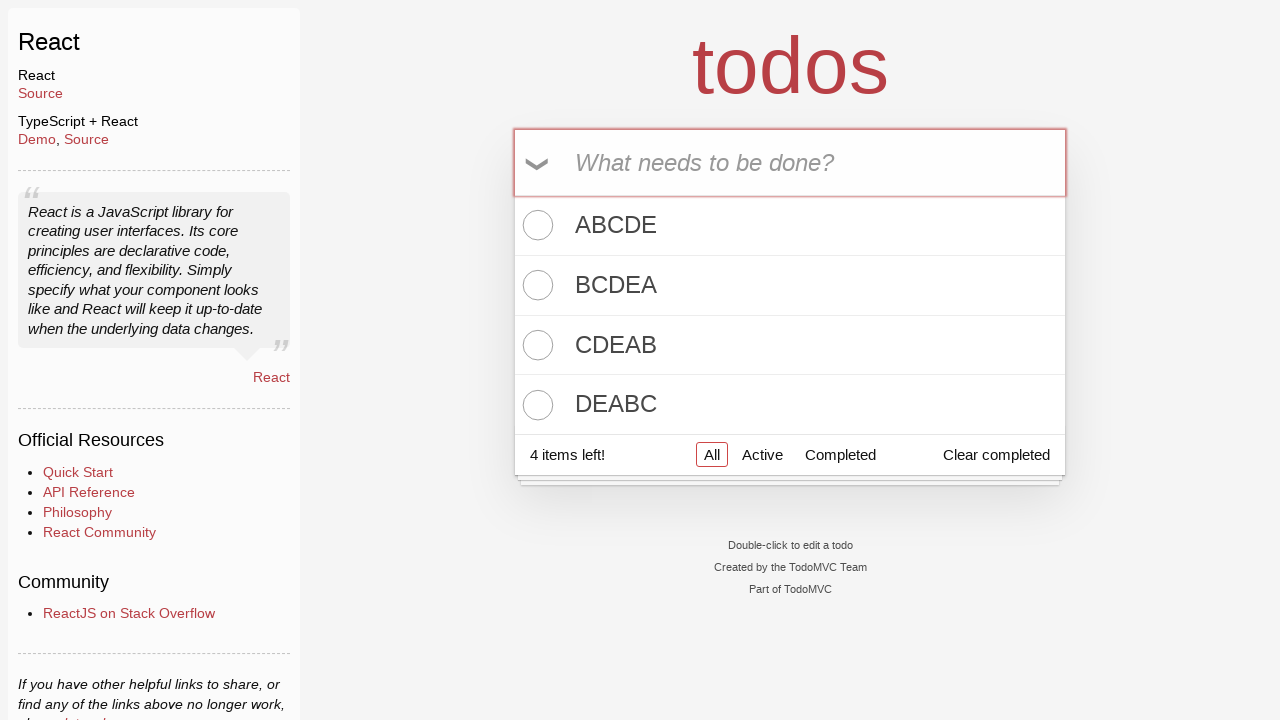

Filled todo input with 'EABCD' on #todo-input
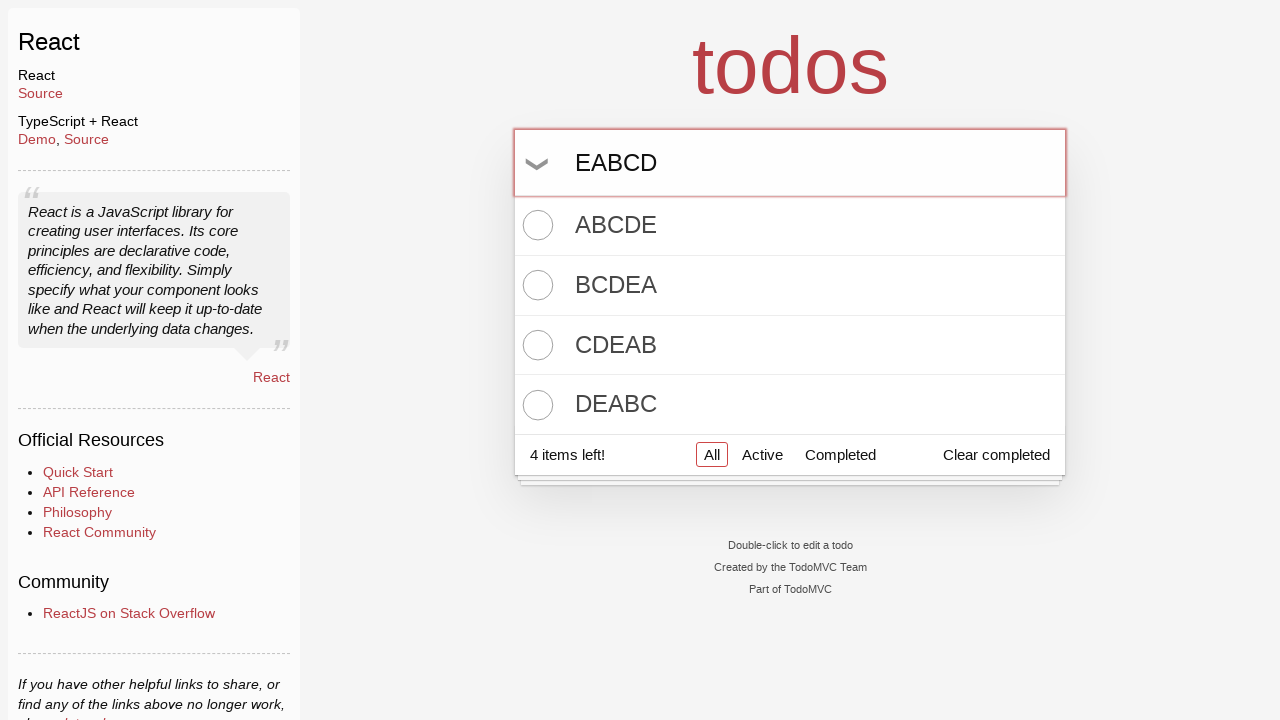

Pressed Enter to create todo 'EABCD' on #todo-input
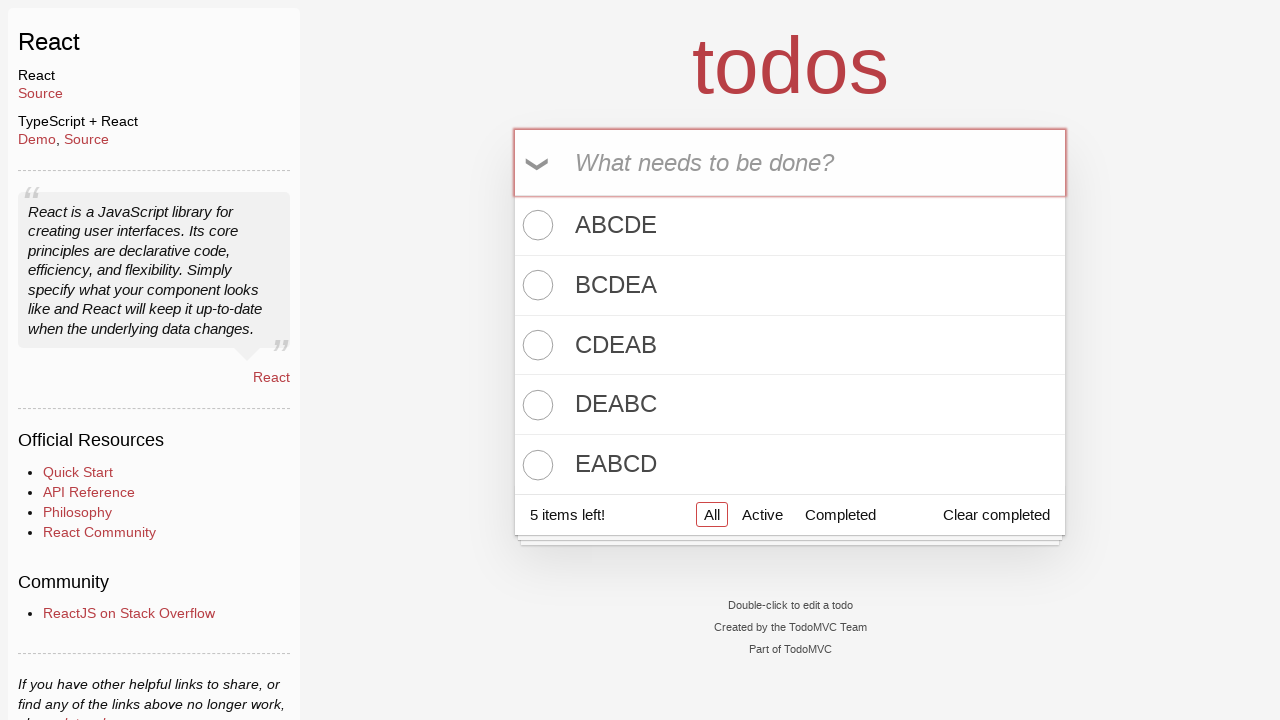

Hovered over first todo item to reveal delete button at (790, 225) on li:nth-child(1) label
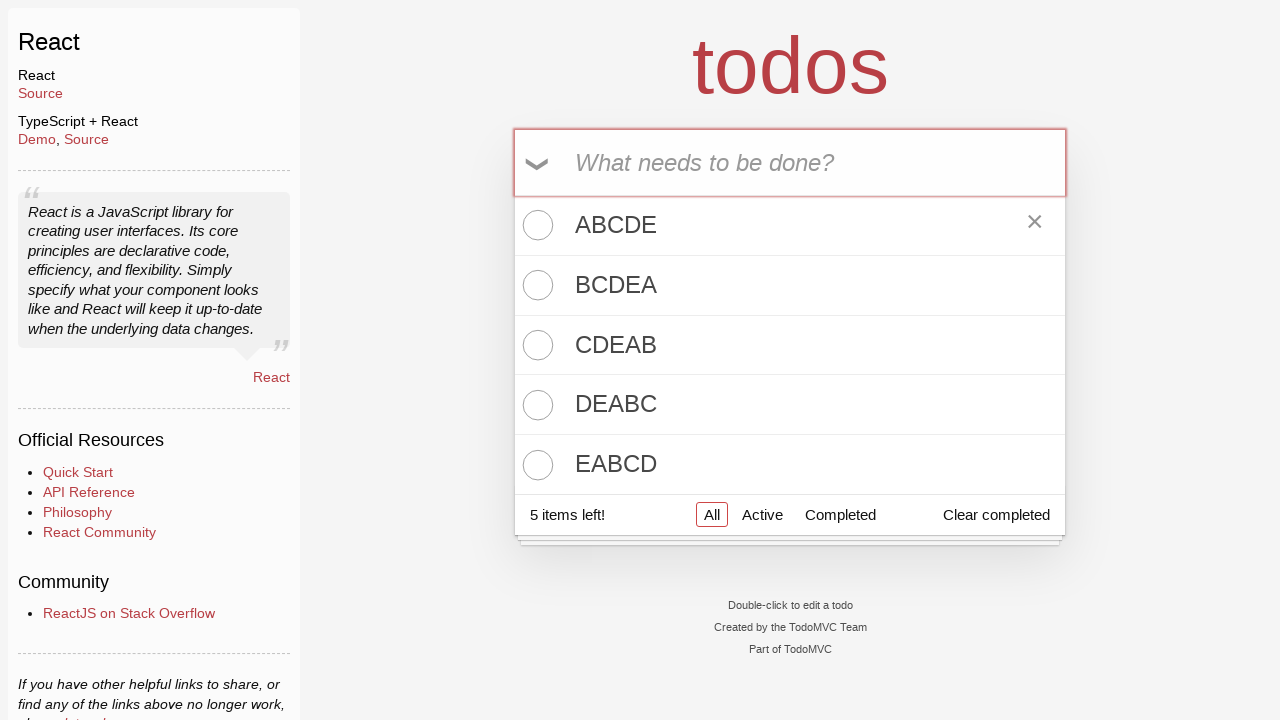

Delete button for first todo became visible
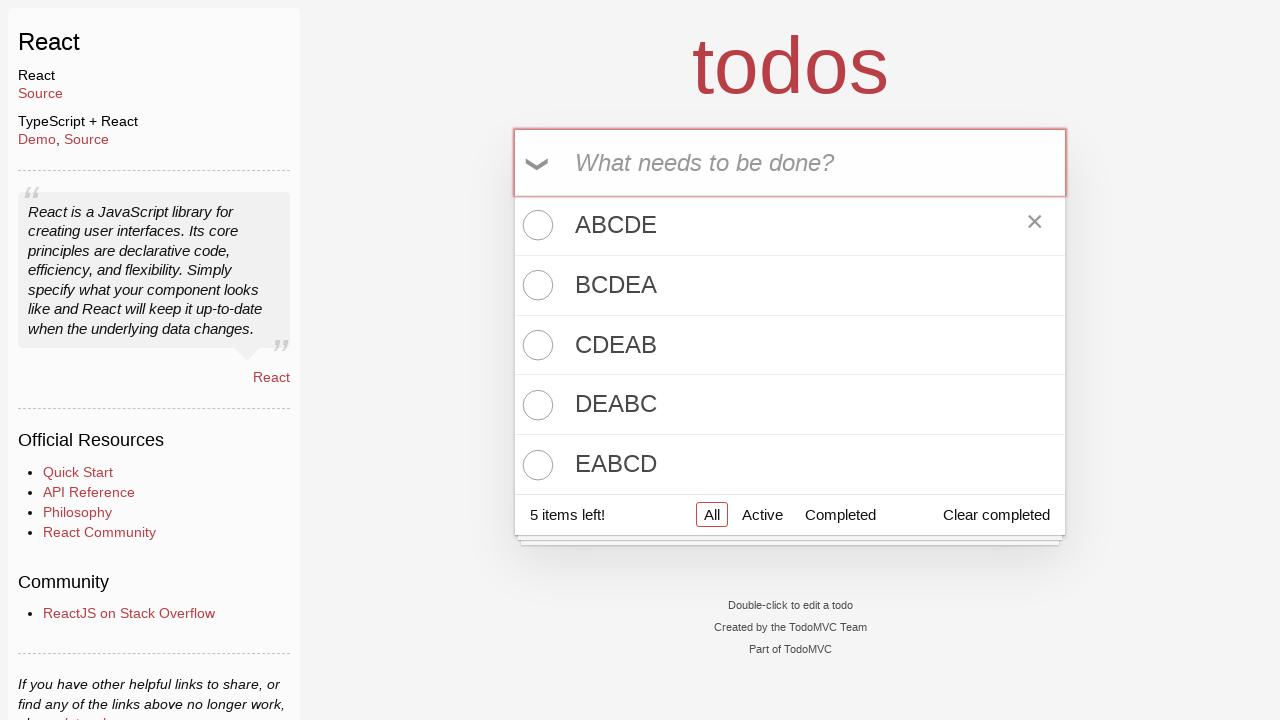

Clicked delete button on first todo at (1035, 225) on li:nth-child(1) button.destroy
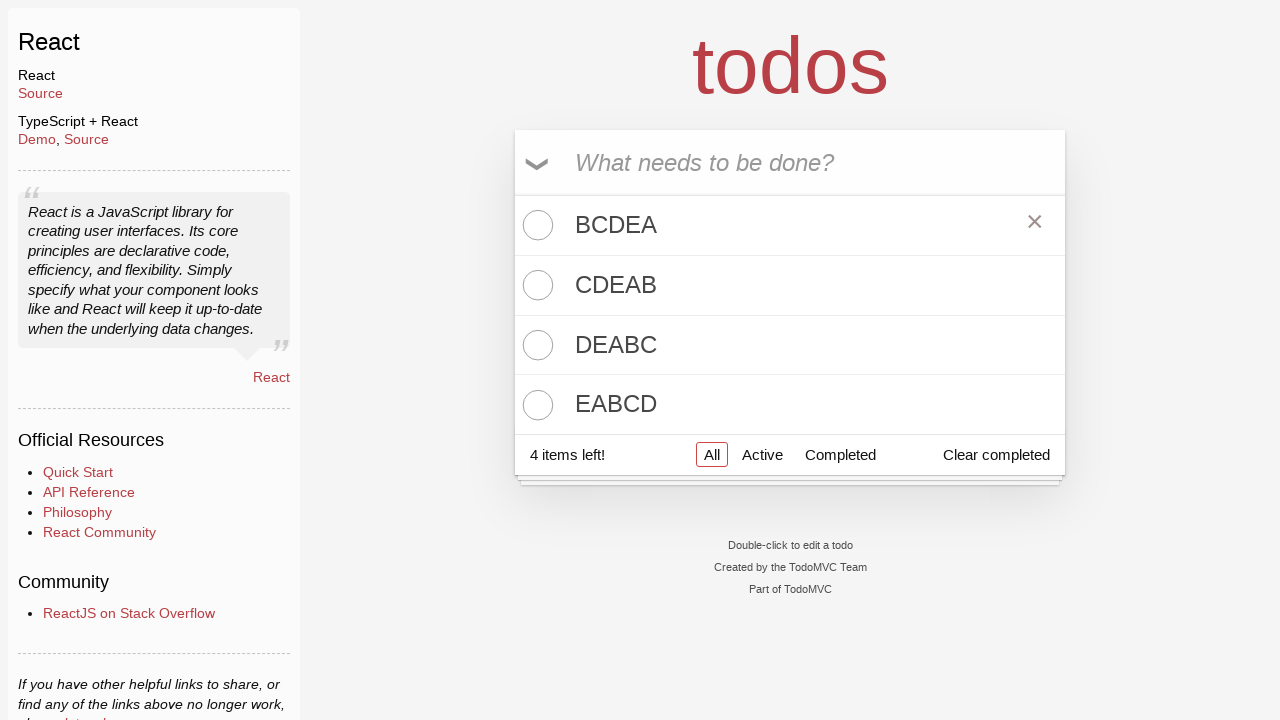

Todo count updated after deletion
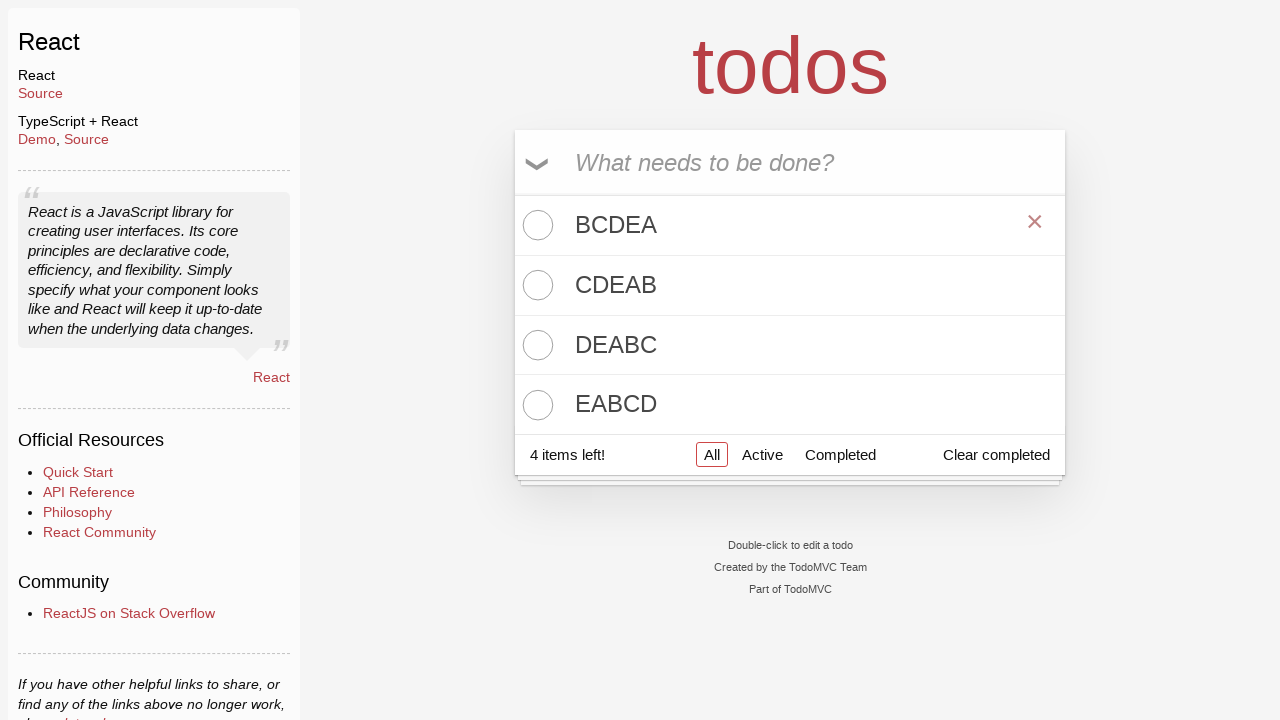

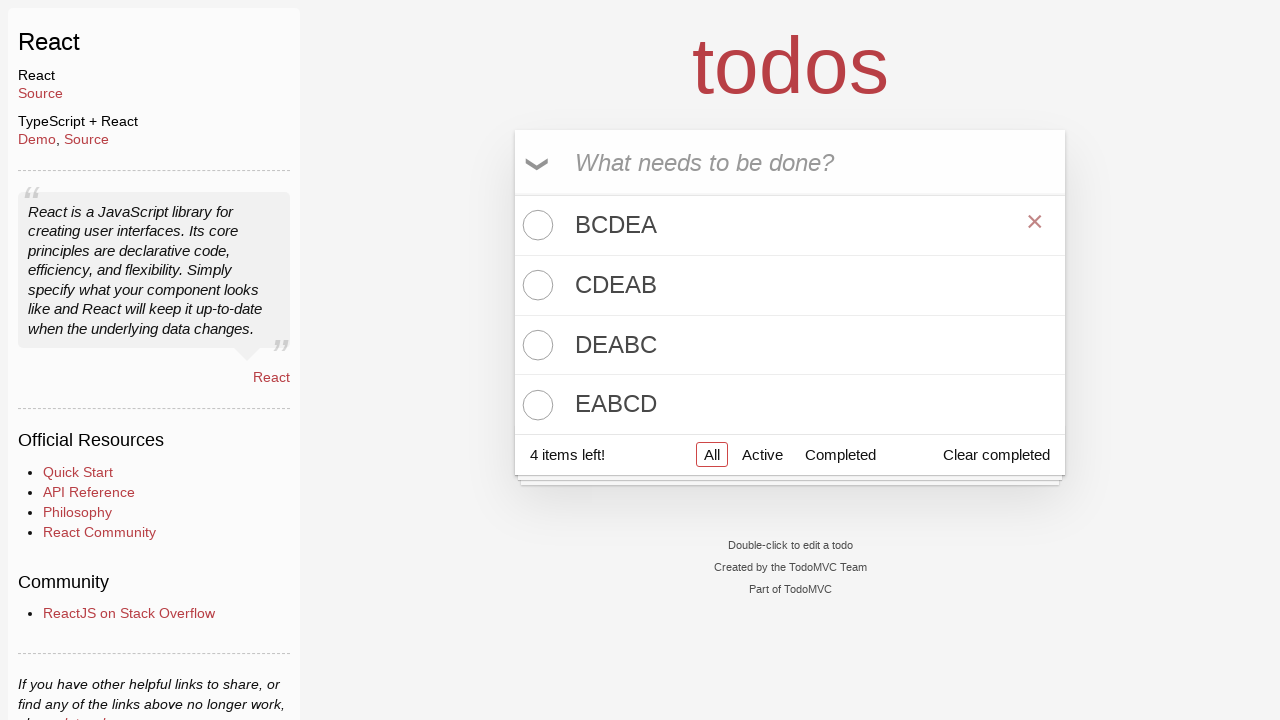